Tests the infinite scroll functionality on Devpost hackathons page by scrolling down multiple times to load additional hackathon tiles dynamically.

Starting URL: https://devpost.com/hackathons

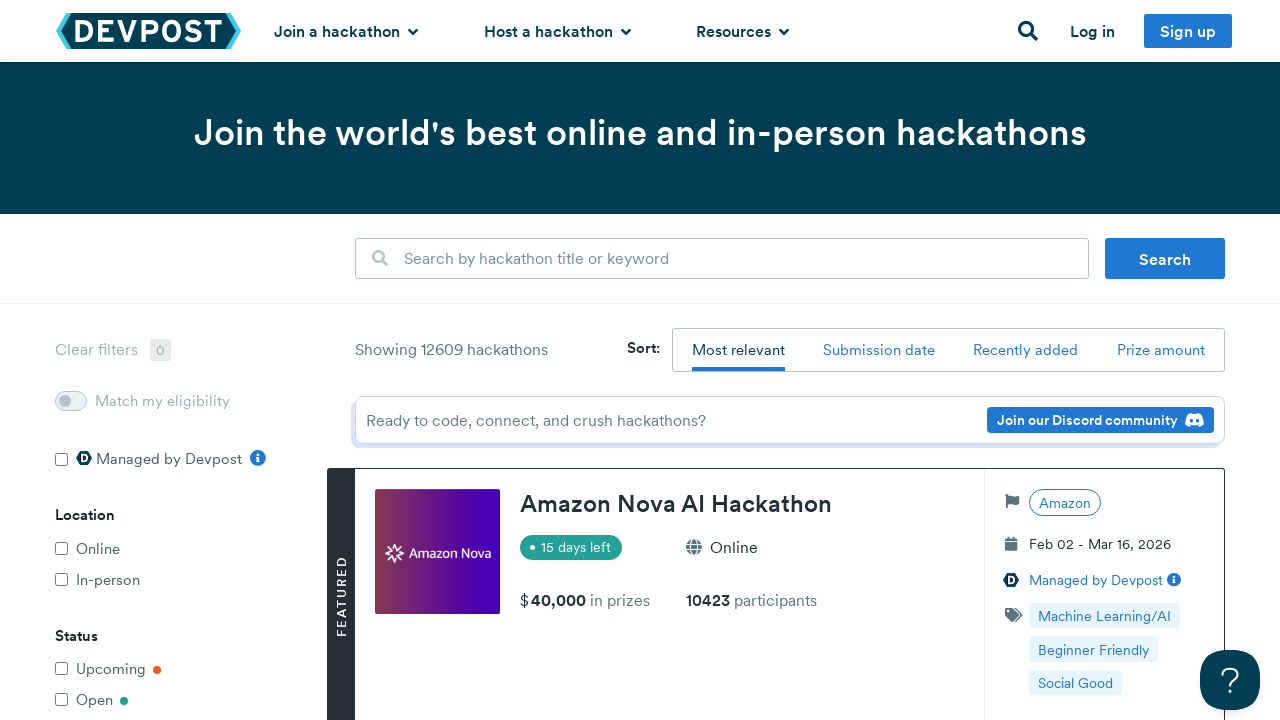

Initial hackathon tiles loaded on Devpost hackathons page
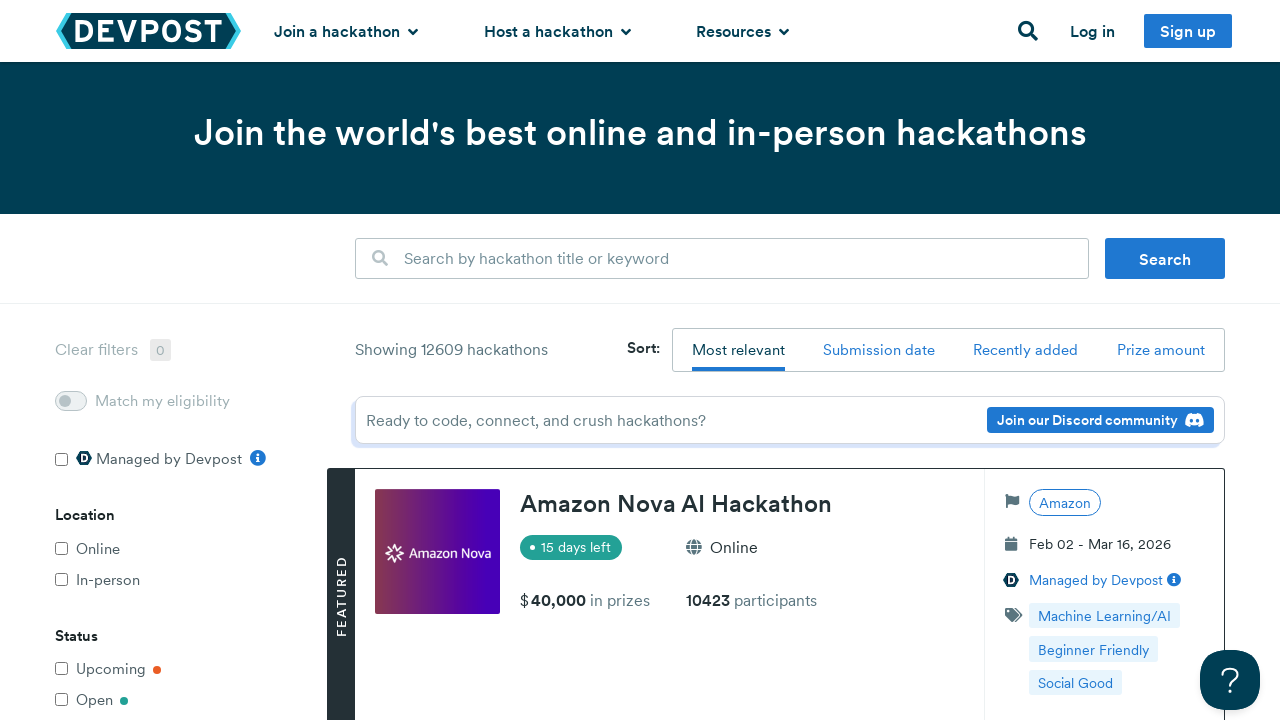

Scrolled to bottom of page (iteration 1/10)
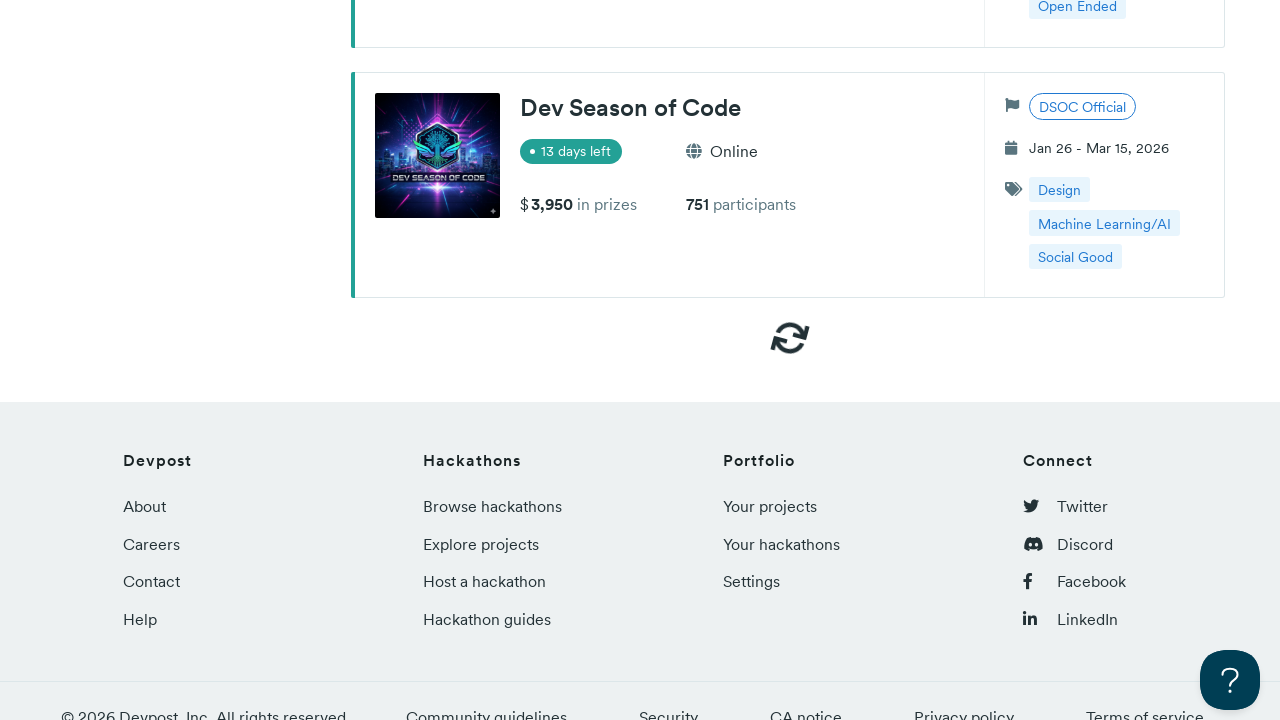

Waited 2 seconds for new hackathon tiles to load (iteration 1/10)
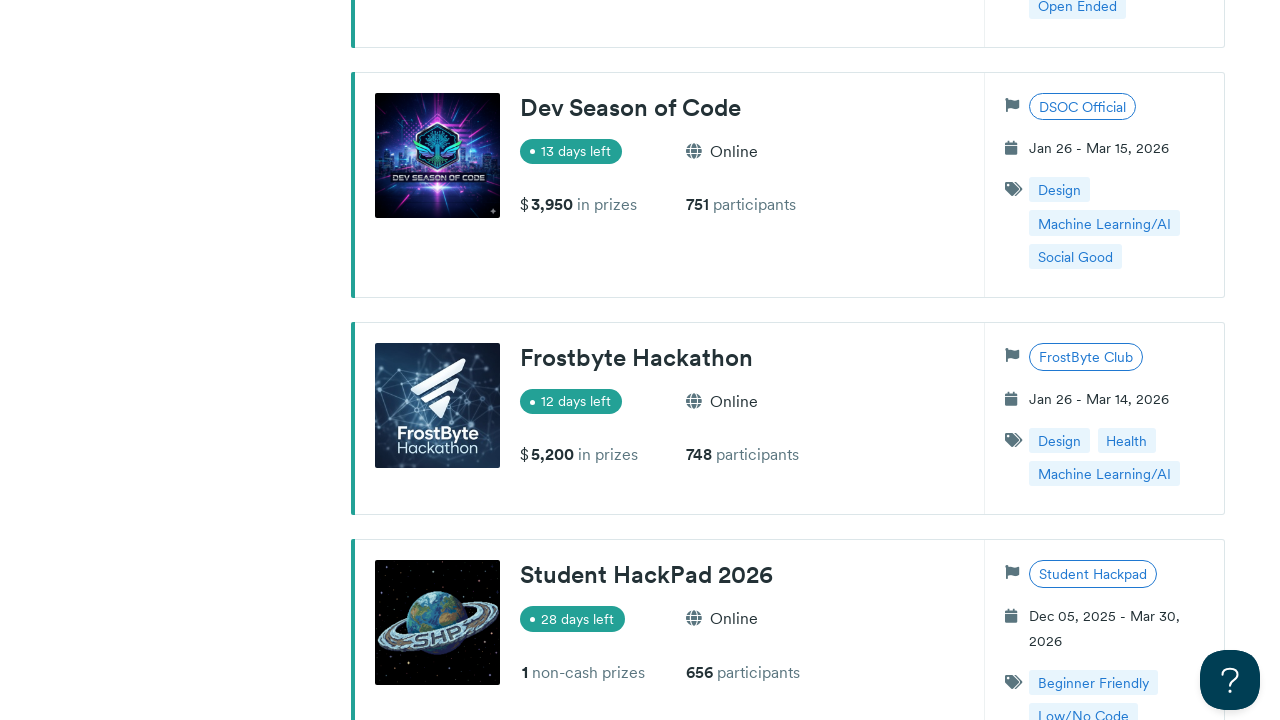

Scrolled to bottom of page (iteration 2/10)
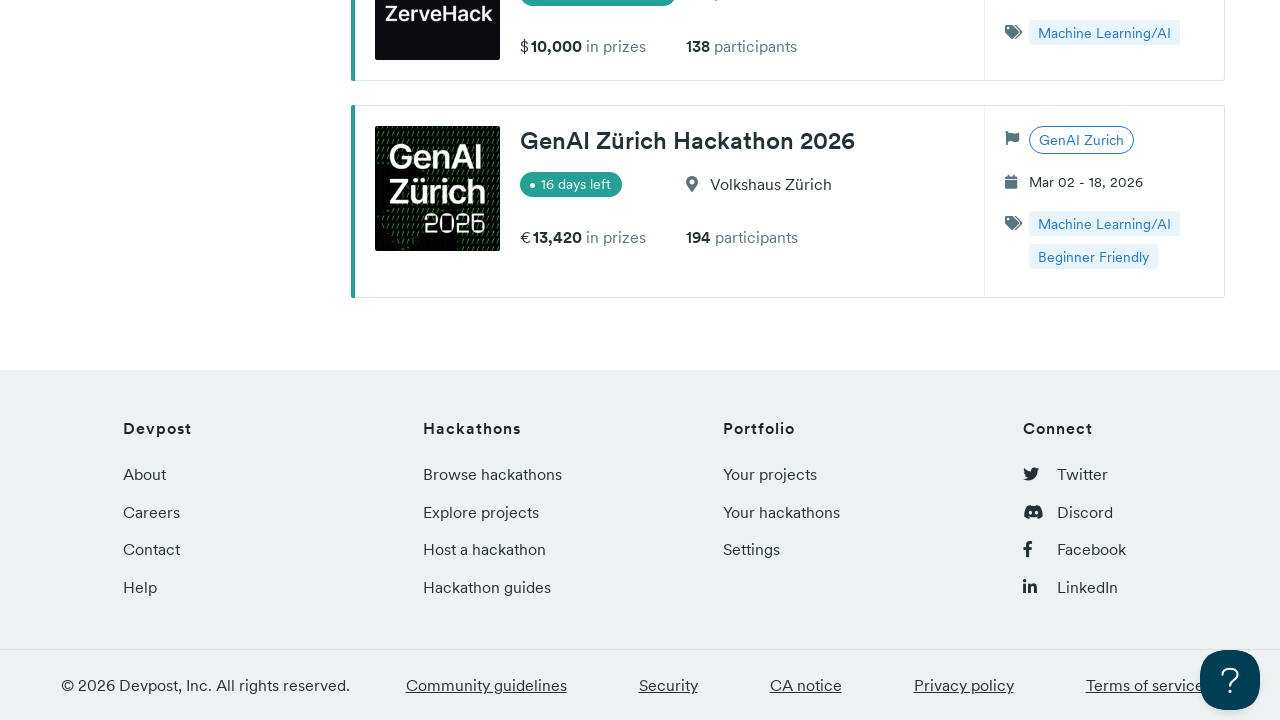

Waited 2 seconds for new hackathon tiles to load (iteration 2/10)
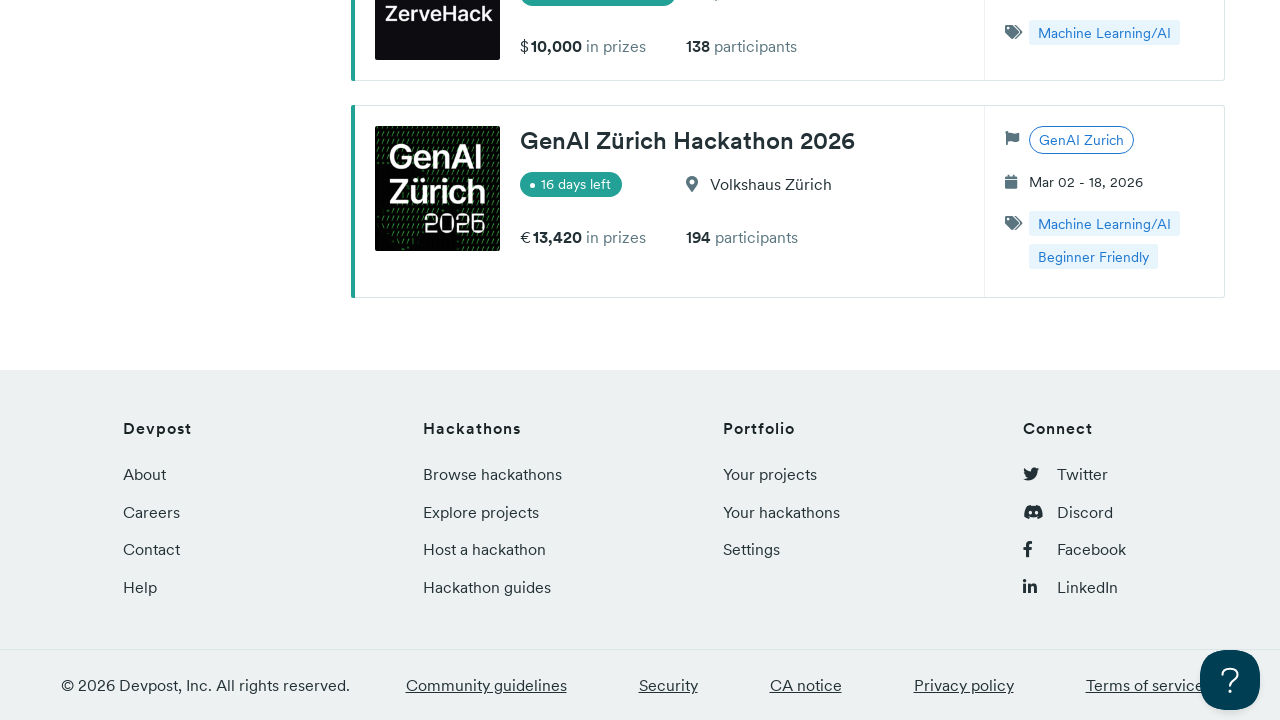

Scrolled to bottom of page (iteration 3/10)
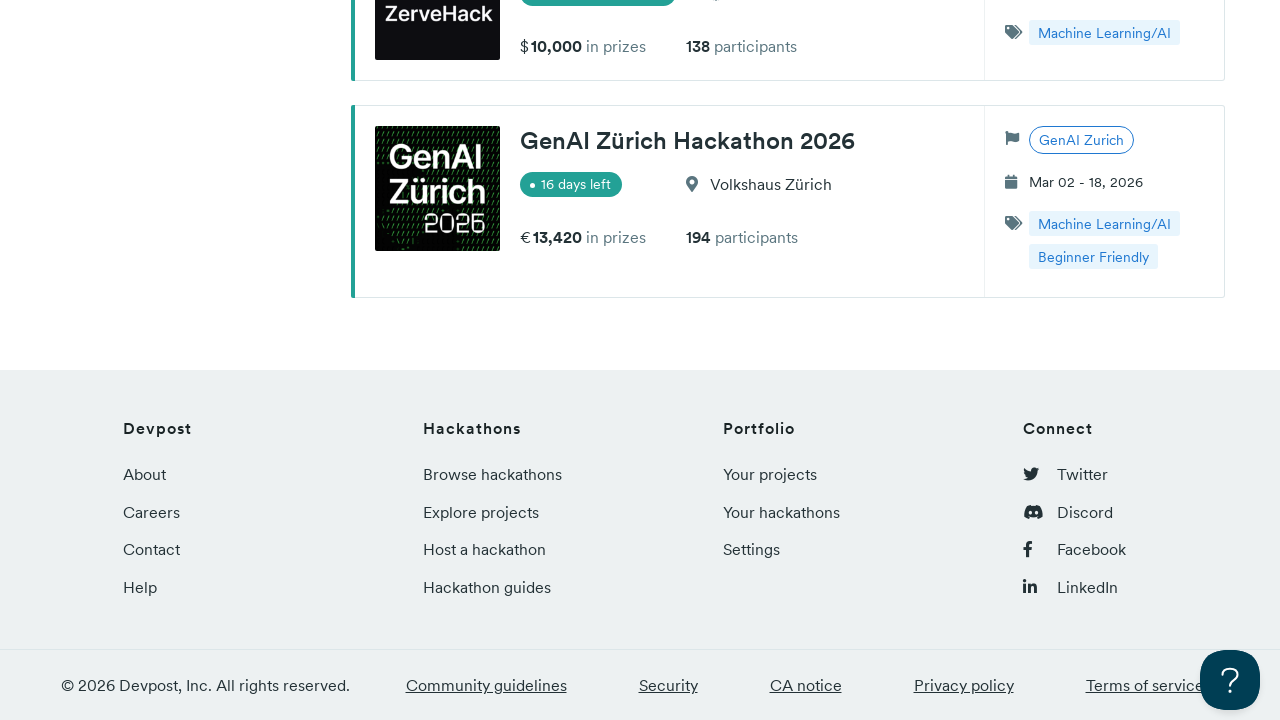

Waited 2 seconds for new hackathon tiles to load (iteration 3/10)
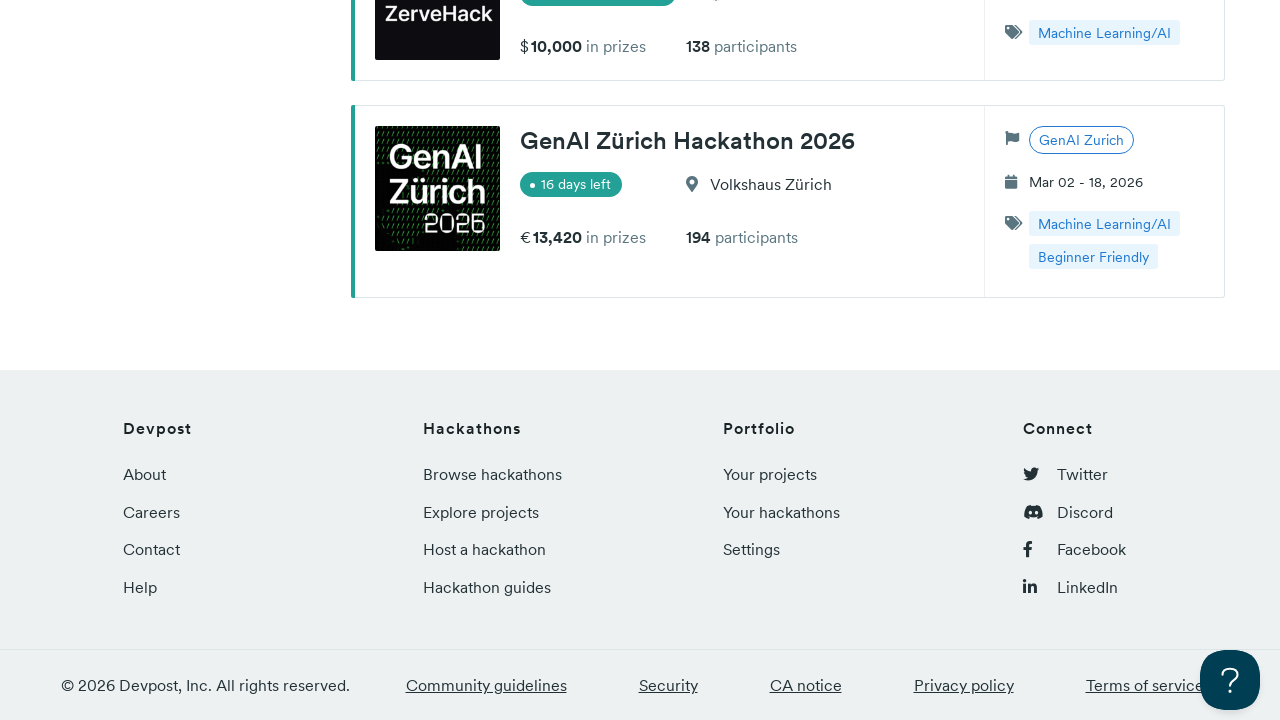

Scrolled to bottom of page (iteration 4/10)
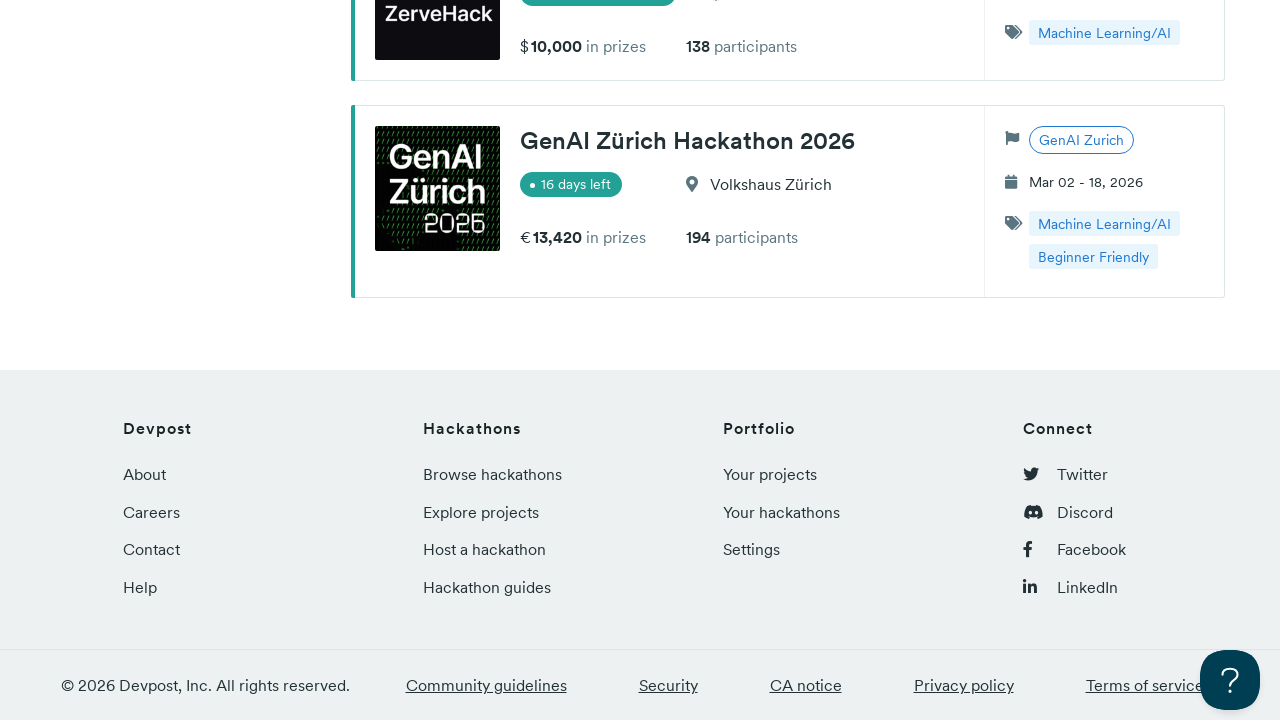

Waited 2 seconds for new hackathon tiles to load (iteration 4/10)
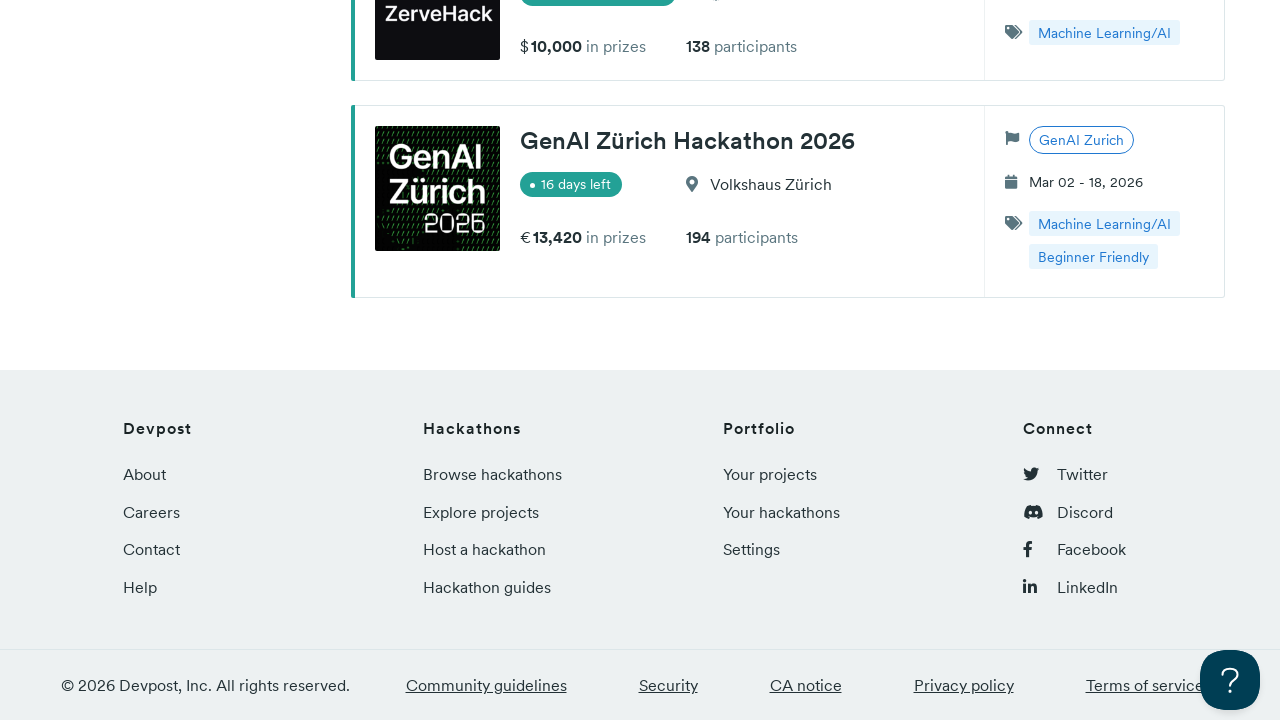

Scrolled to bottom of page (iteration 5/10)
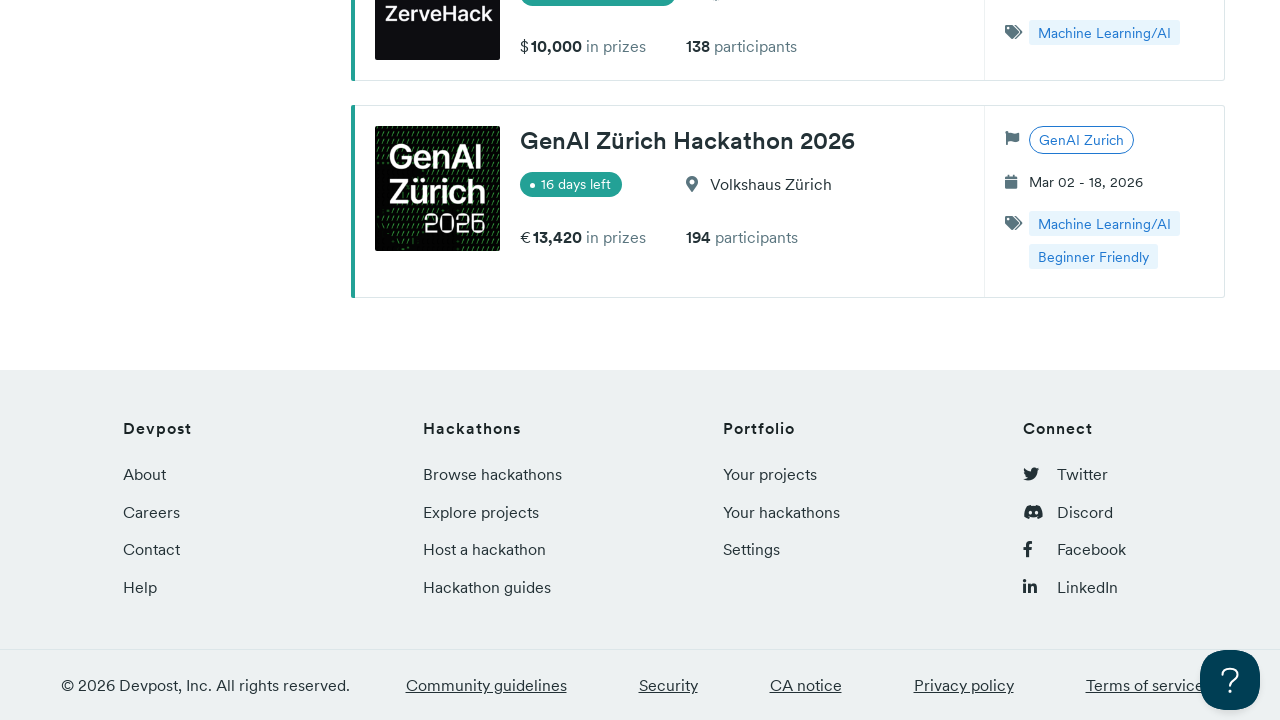

Waited 2 seconds for new hackathon tiles to load (iteration 5/10)
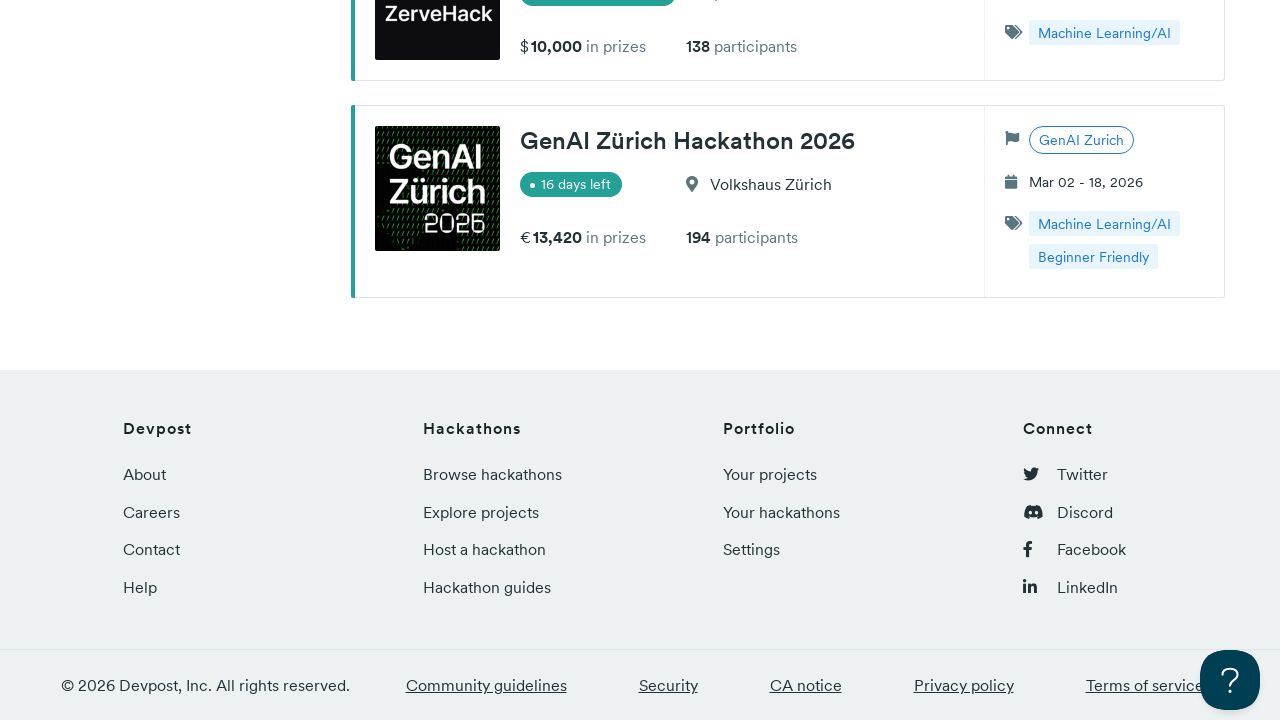

Scrolled to bottom of page (iteration 6/10)
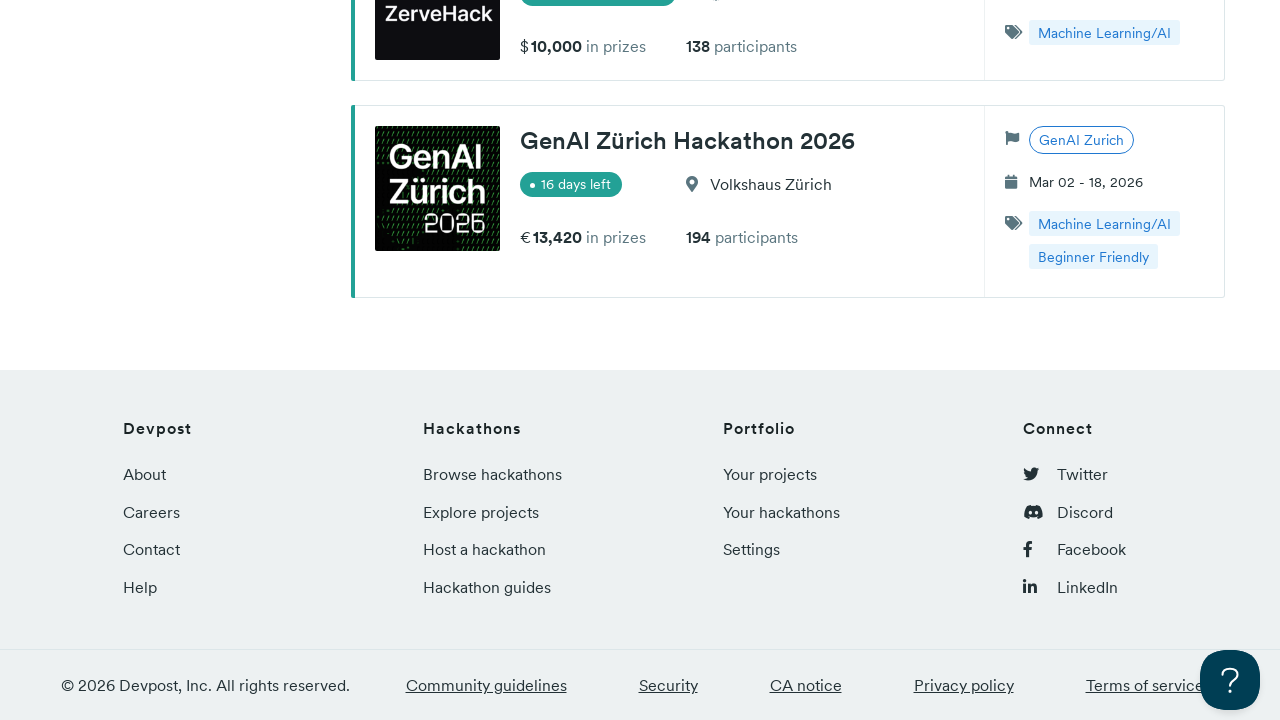

Waited 2 seconds for new hackathon tiles to load (iteration 6/10)
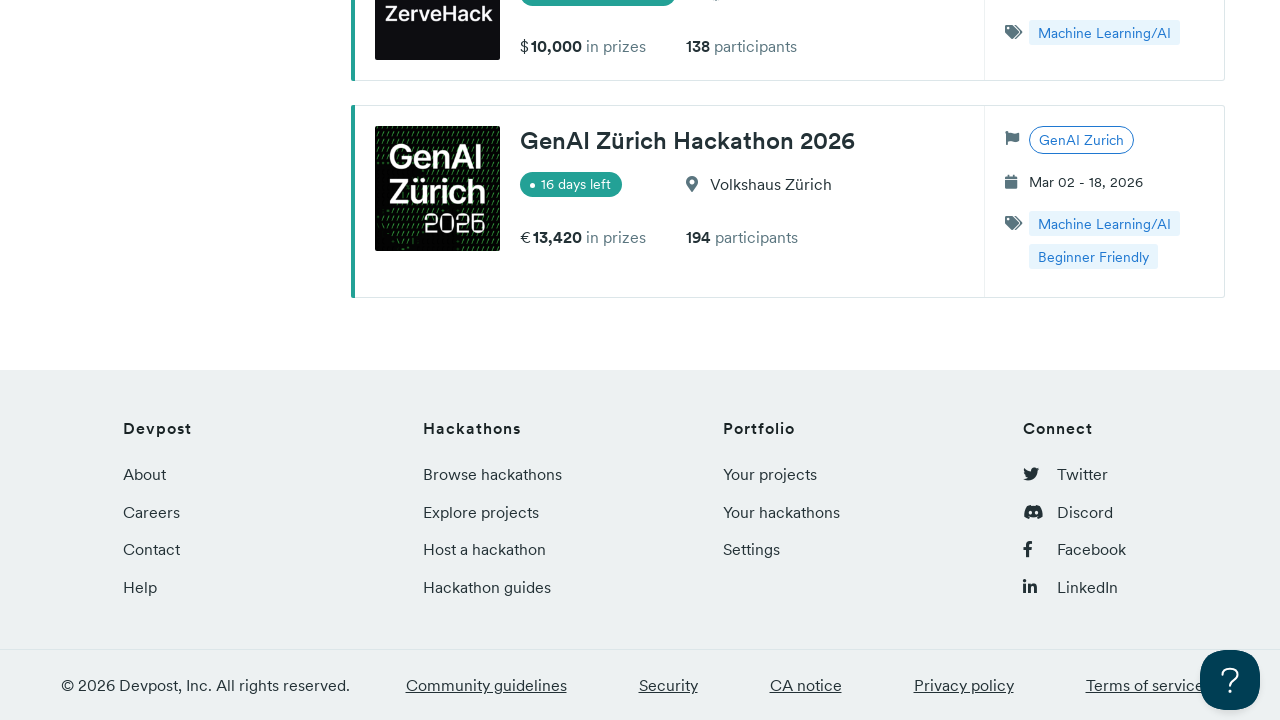

Scrolled to bottom of page (iteration 7/10)
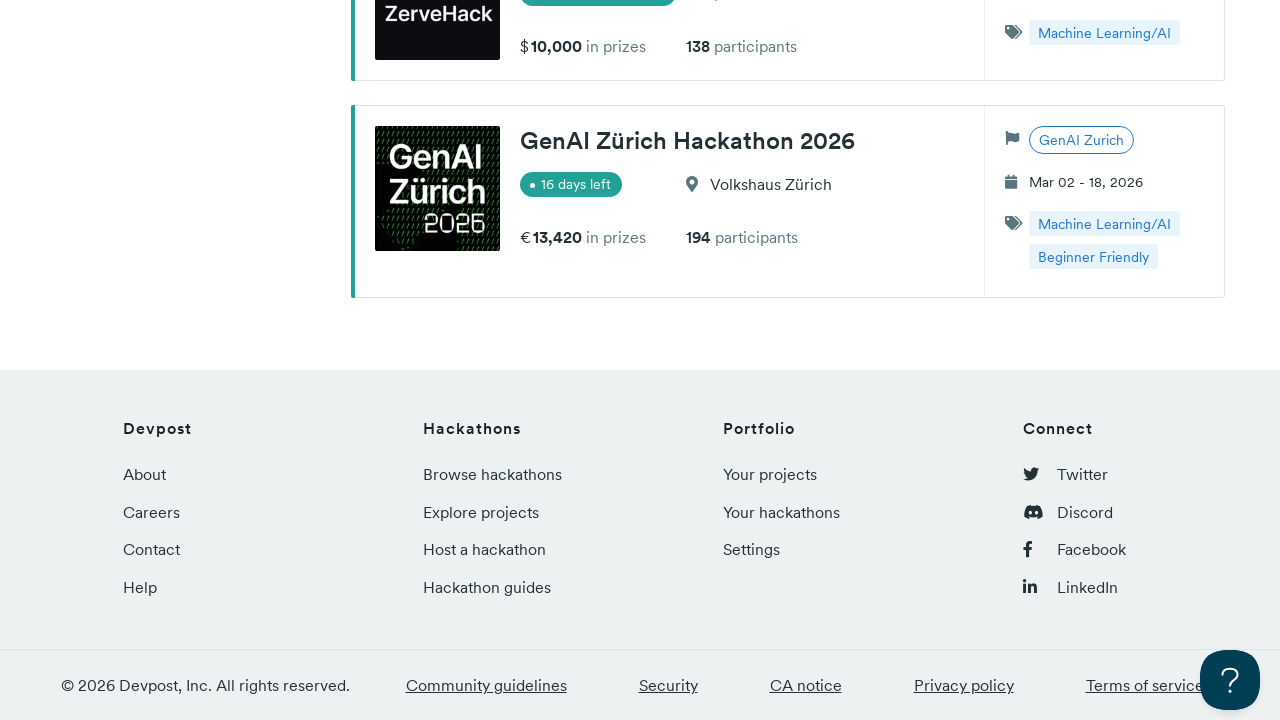

Waited 2 seconds for new hackathon tiles to load (iteration 7/10)
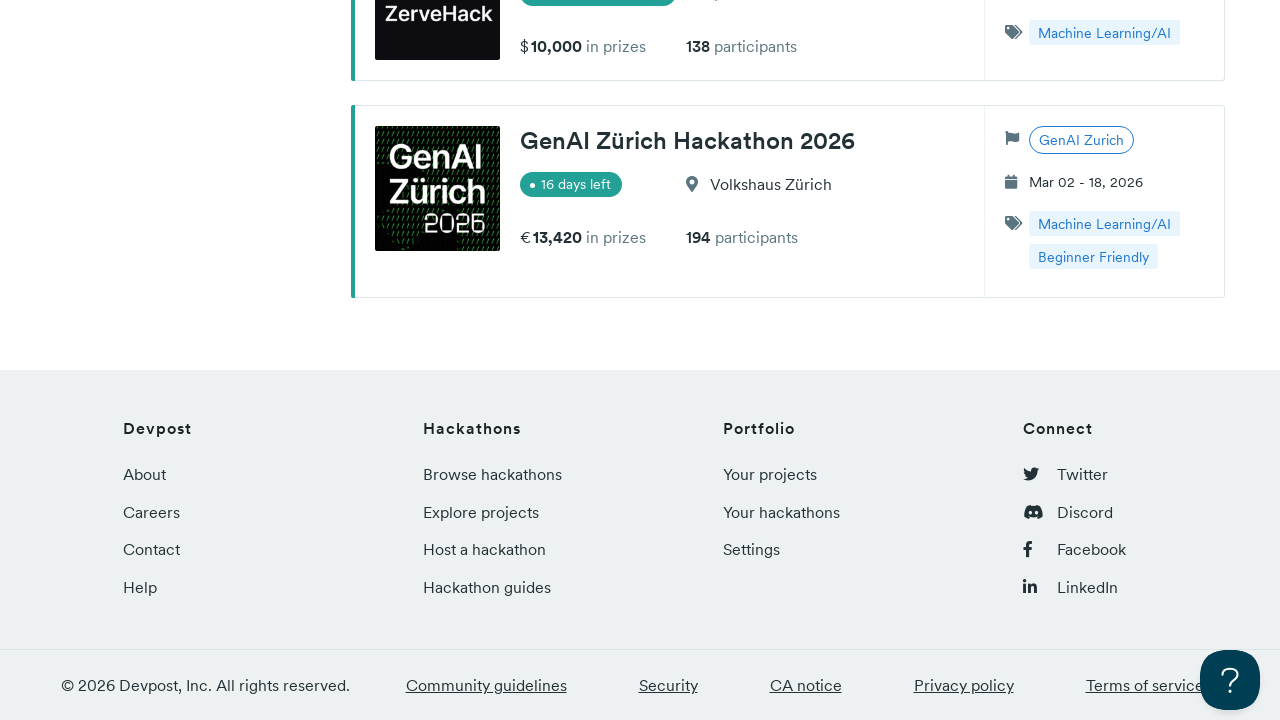

Scrolled to bottom of page (iteration 8/10)
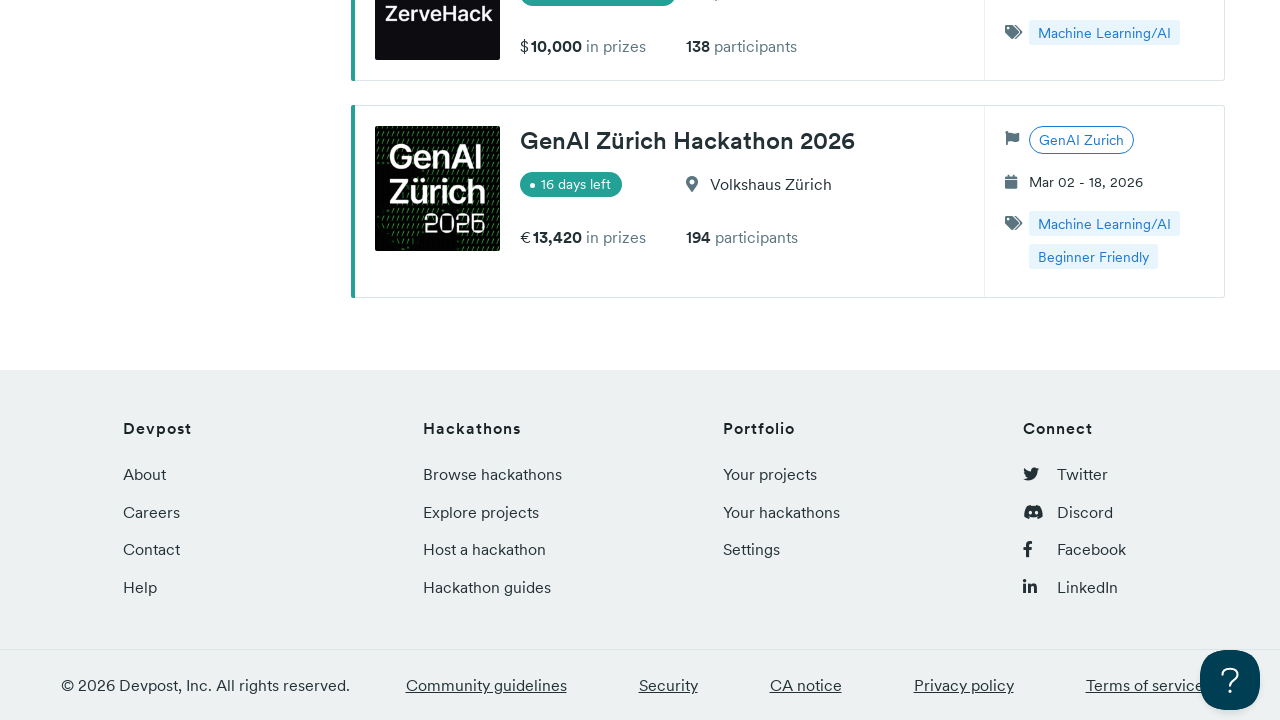

Waited 2 seconds for new hackathon tiles to load (iteration 8/10)
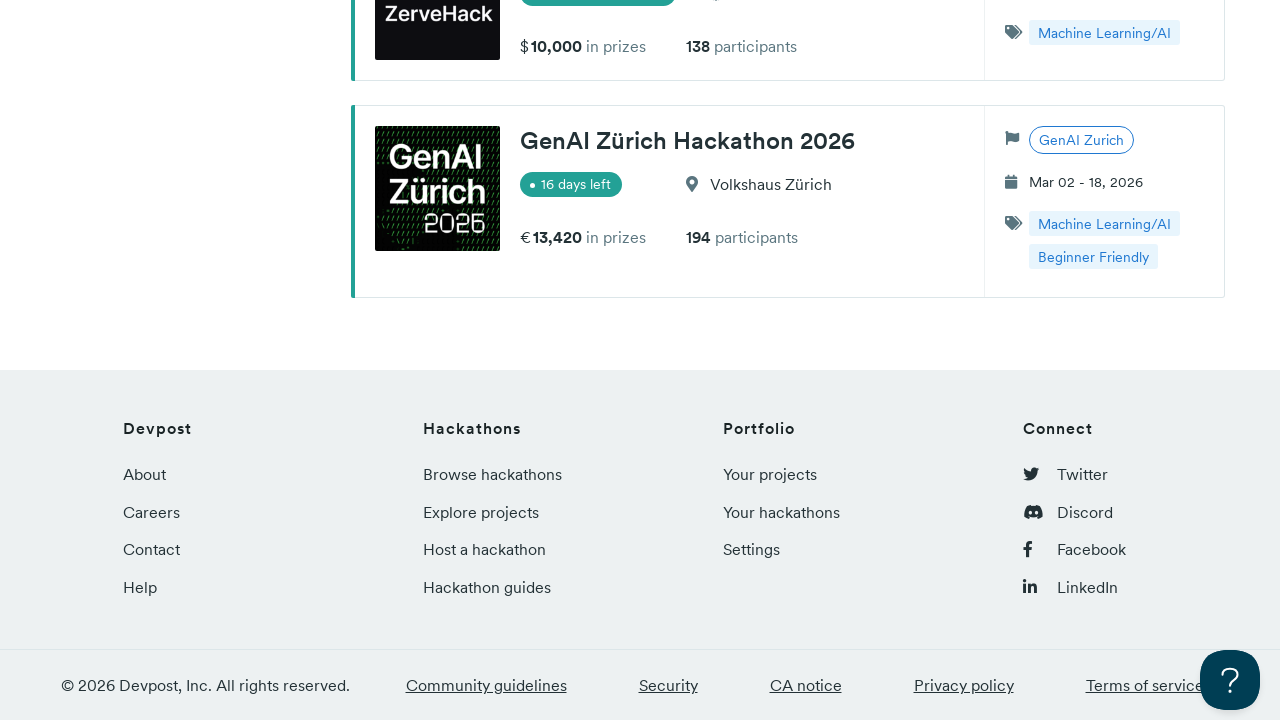

Scrolled to bottom of page (iteration 9/10)
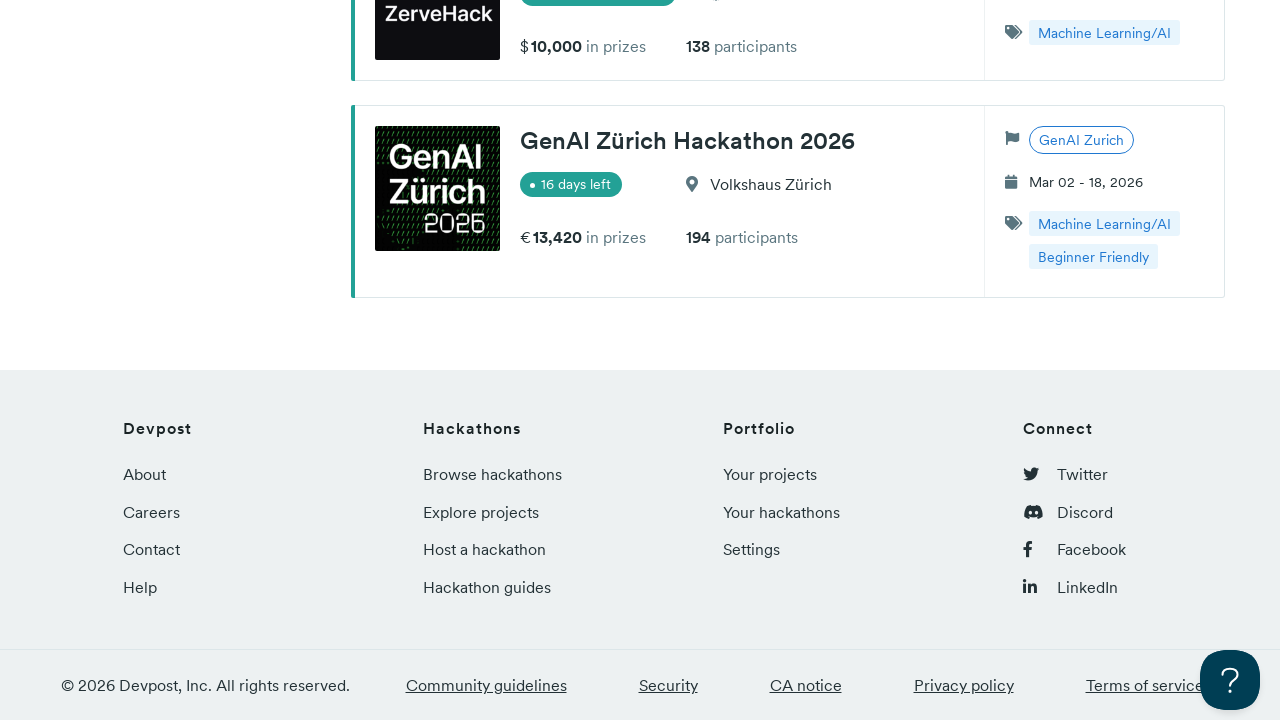

Waited 2 seconds for new hackathon tiles to load (iteration 9/10)
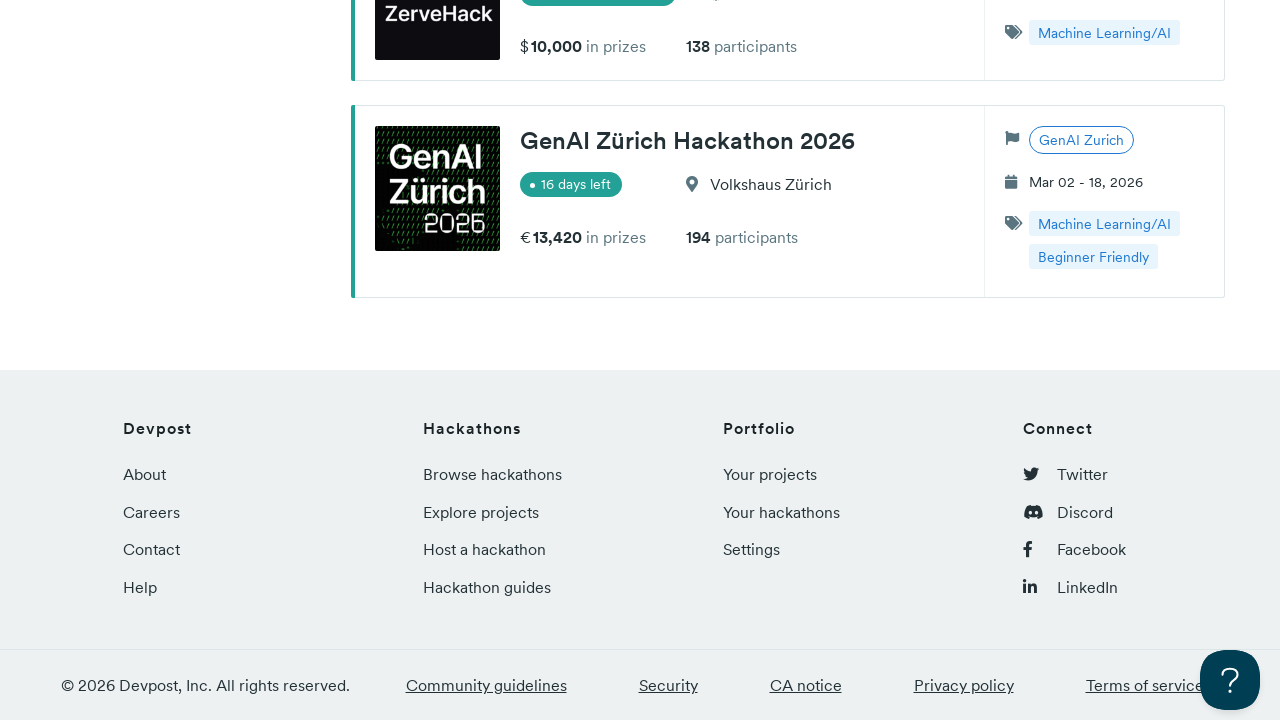

Scrolled to bottom of page (iteration 10/10)
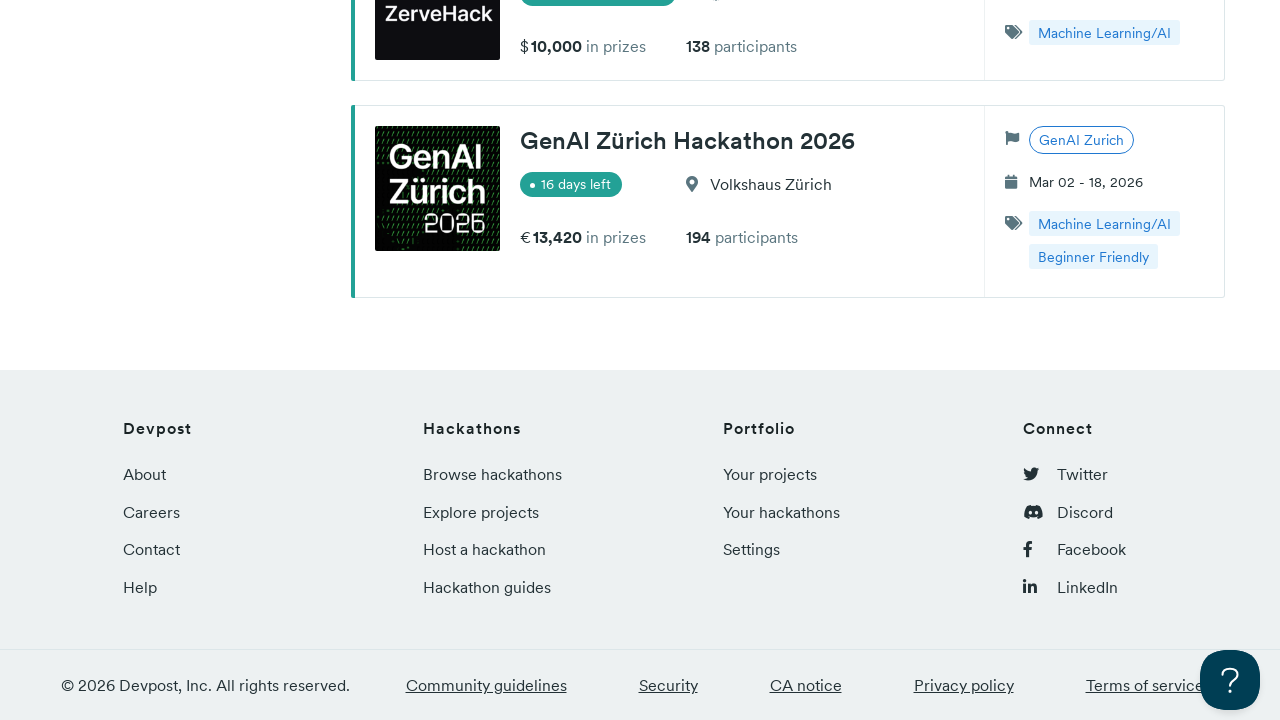

Waited 2 seconds for new hackathon tiles to load (iteration 10/10)
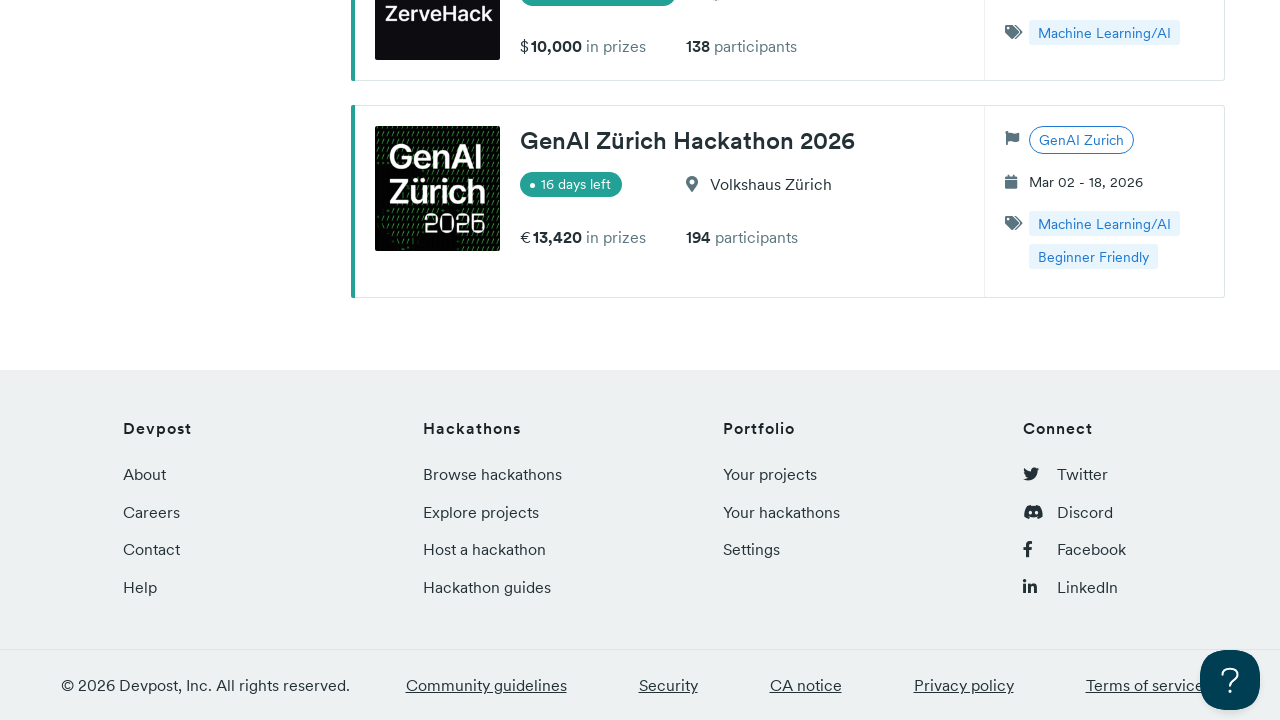

Verified hackathon tiles are still present after infinite scroll completed
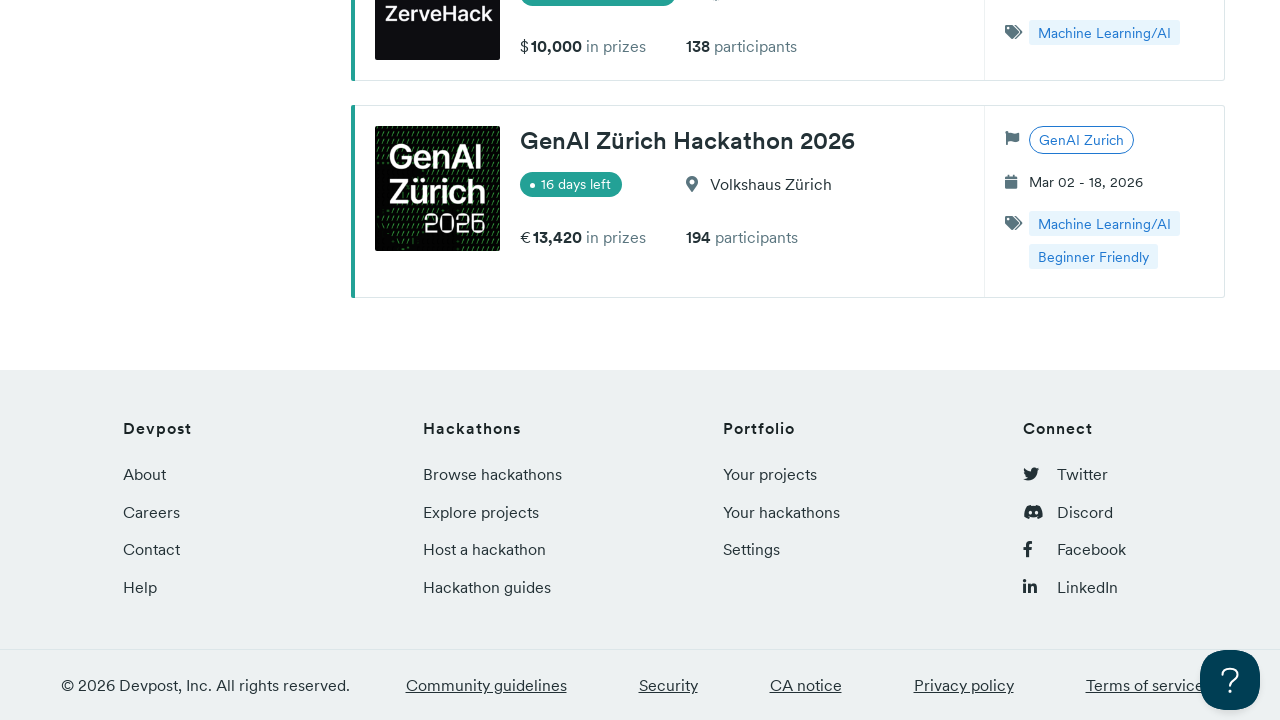

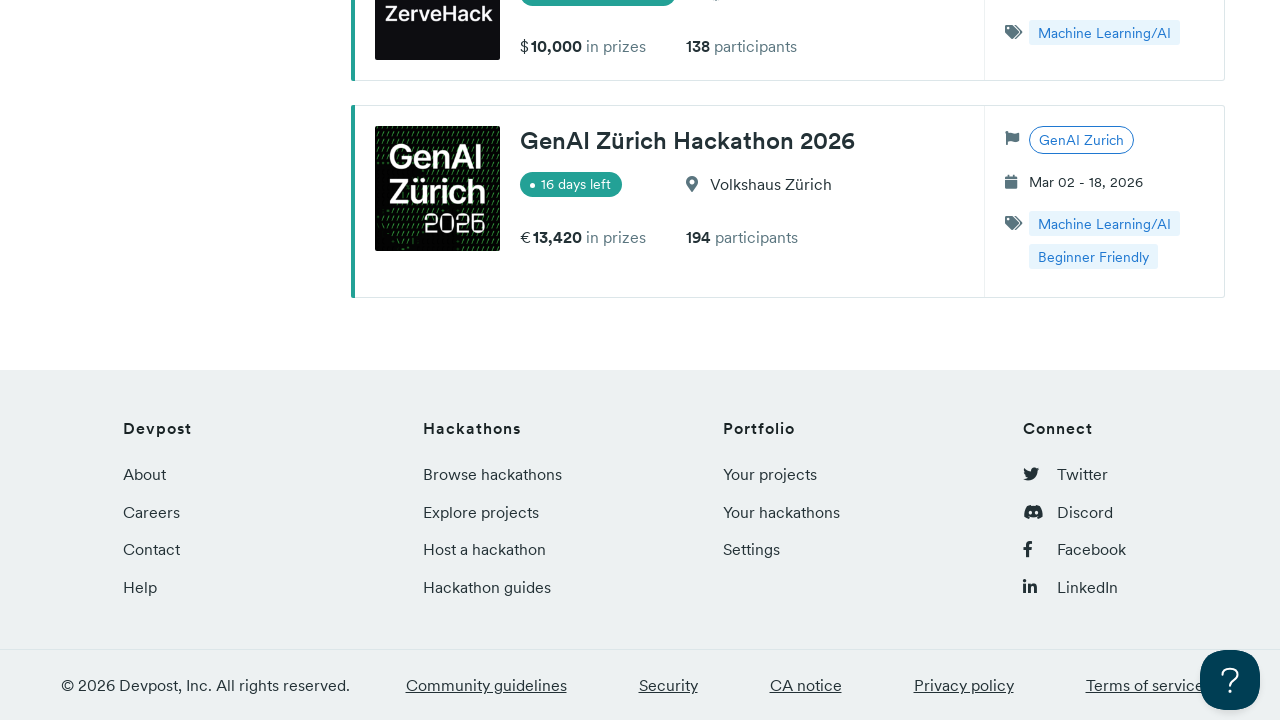